Tests clicking multiple links in a footer column section to open them in new tabs, then iterates through all opened tabs to verify they loaded by checking their titles.

Starting URL: http://qaclickacademy.com/practice.php

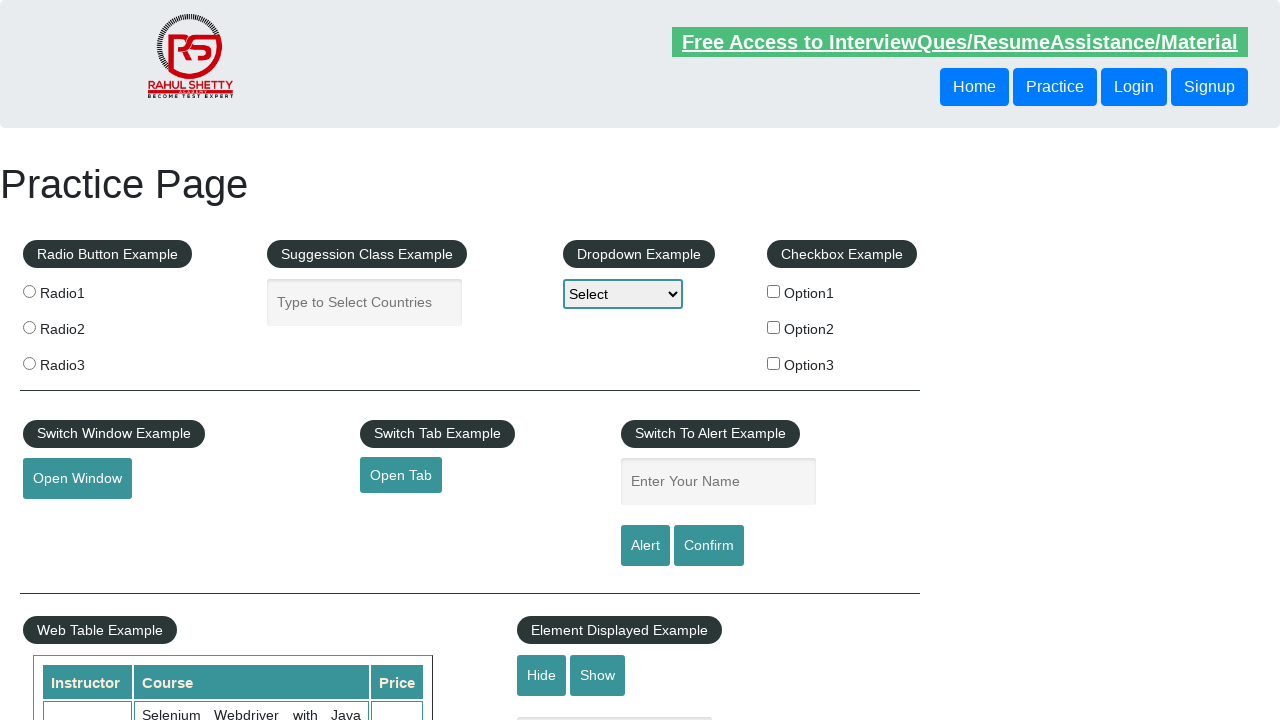

Waited for footer section '#gf-BIG' to be present
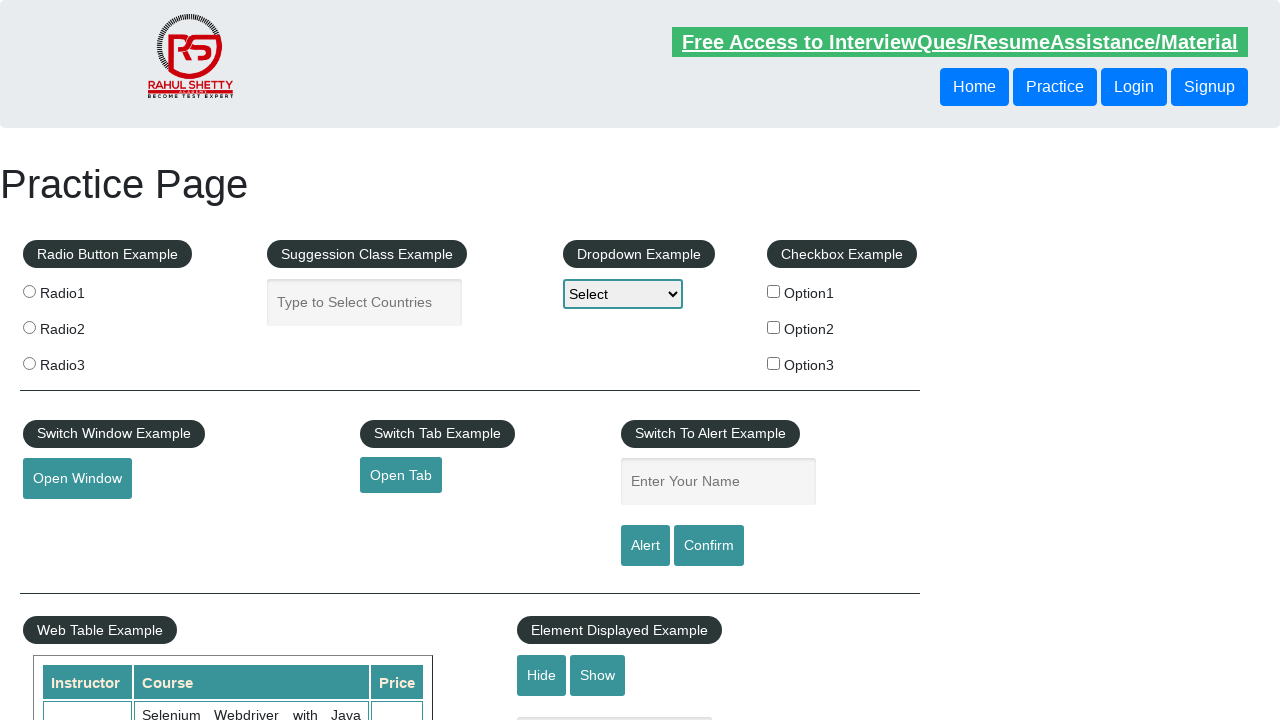

Located footer section element
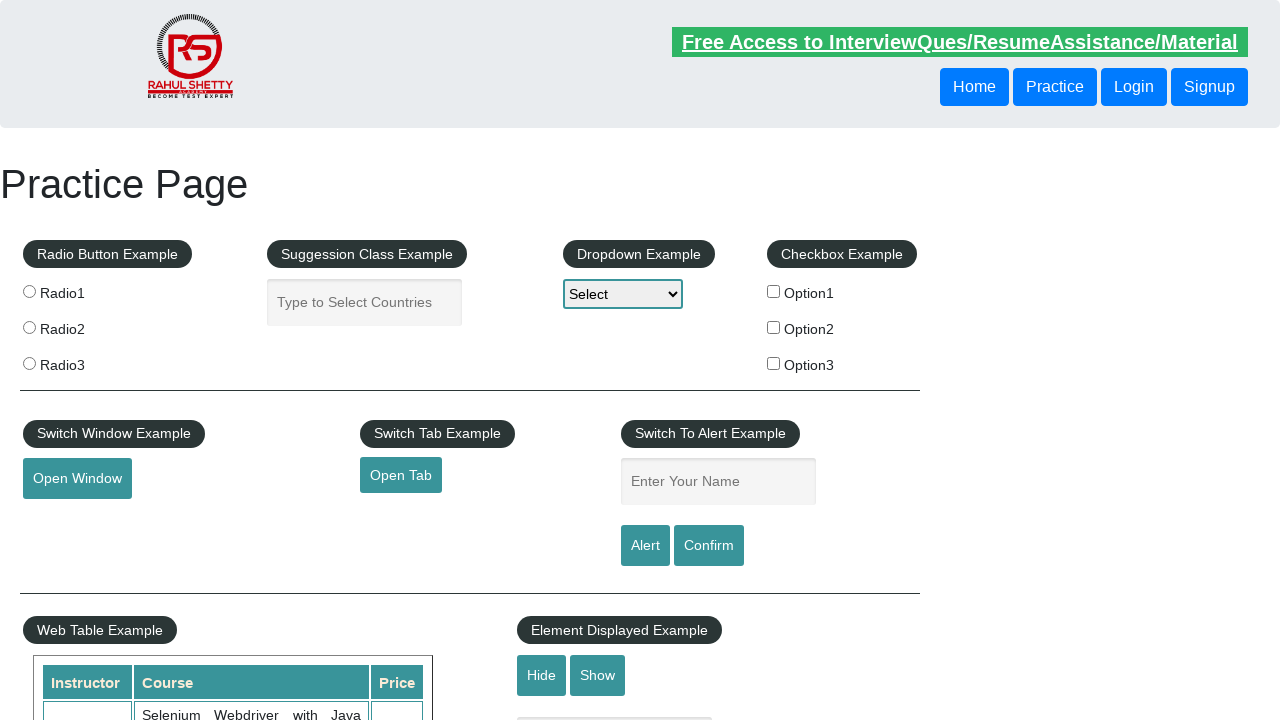

Located all links in the first footer column
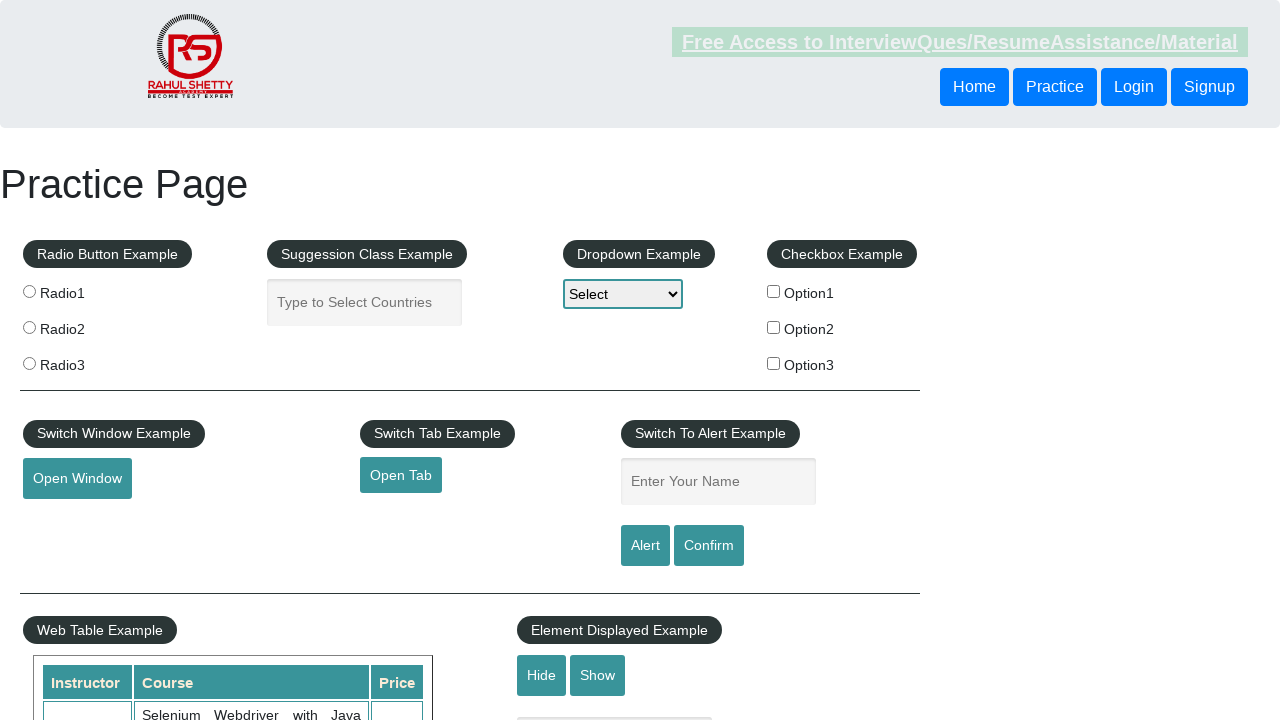

Found 5 links in the footer column
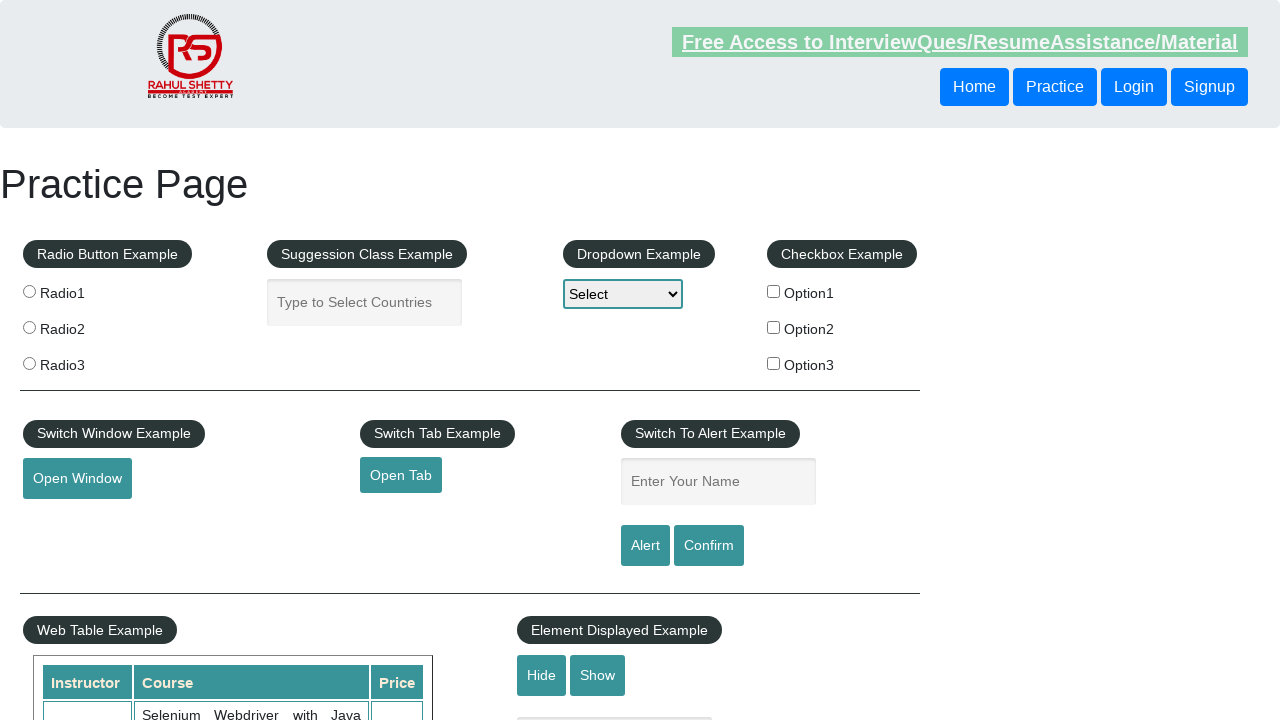

Ctrl+clicked footer link #1 to open in new tab at (68, 520) on #gf-BIG >> xpath=//table/tbody/tr/td[1]/ul//a >> nth=1
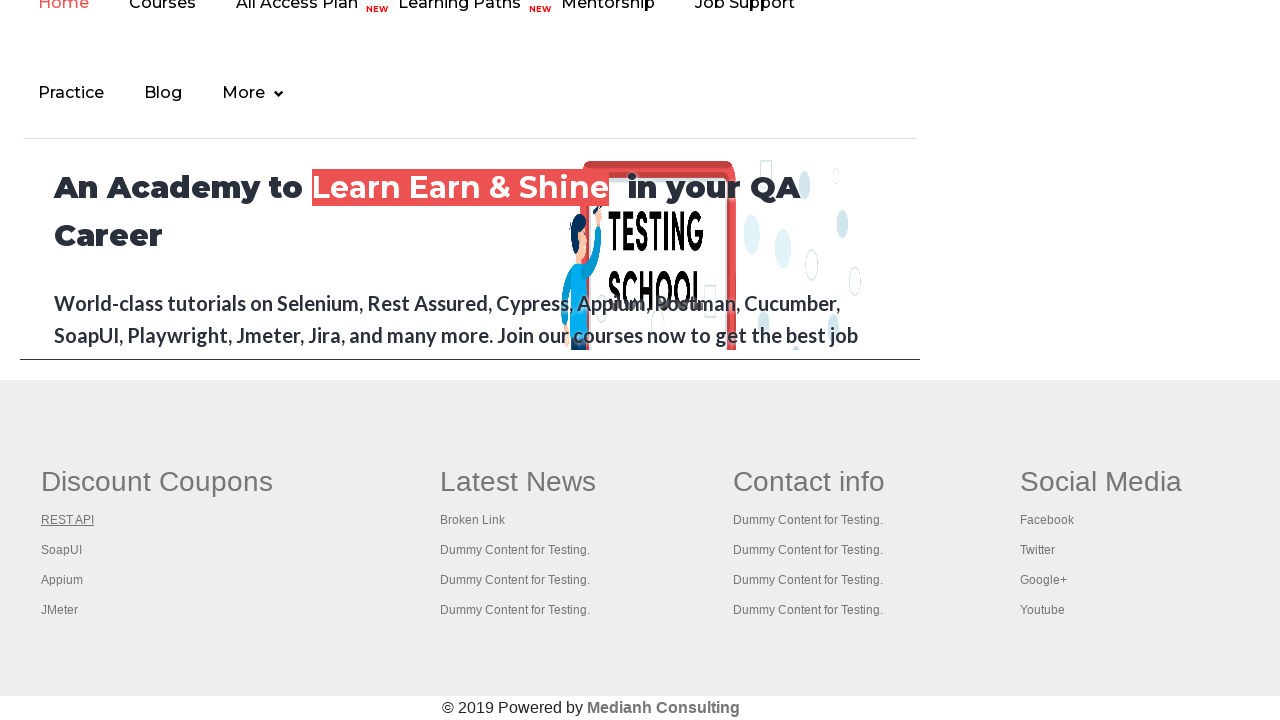

Waited 2000ms for new tab to load
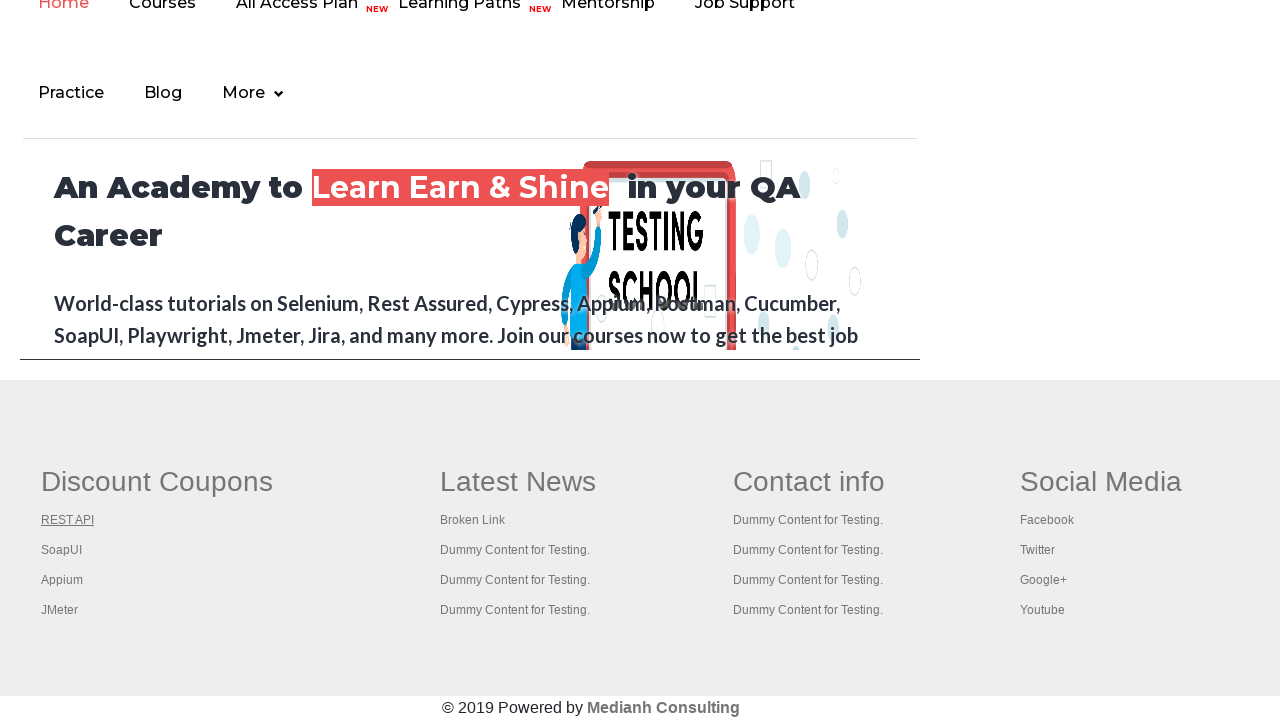

Ctrl+clicked footer link #2 to open in new tab at (62, 550) on #gf-BIG >> xpath=//table/tbody/tr/td[1]/ul//a >> nth=2
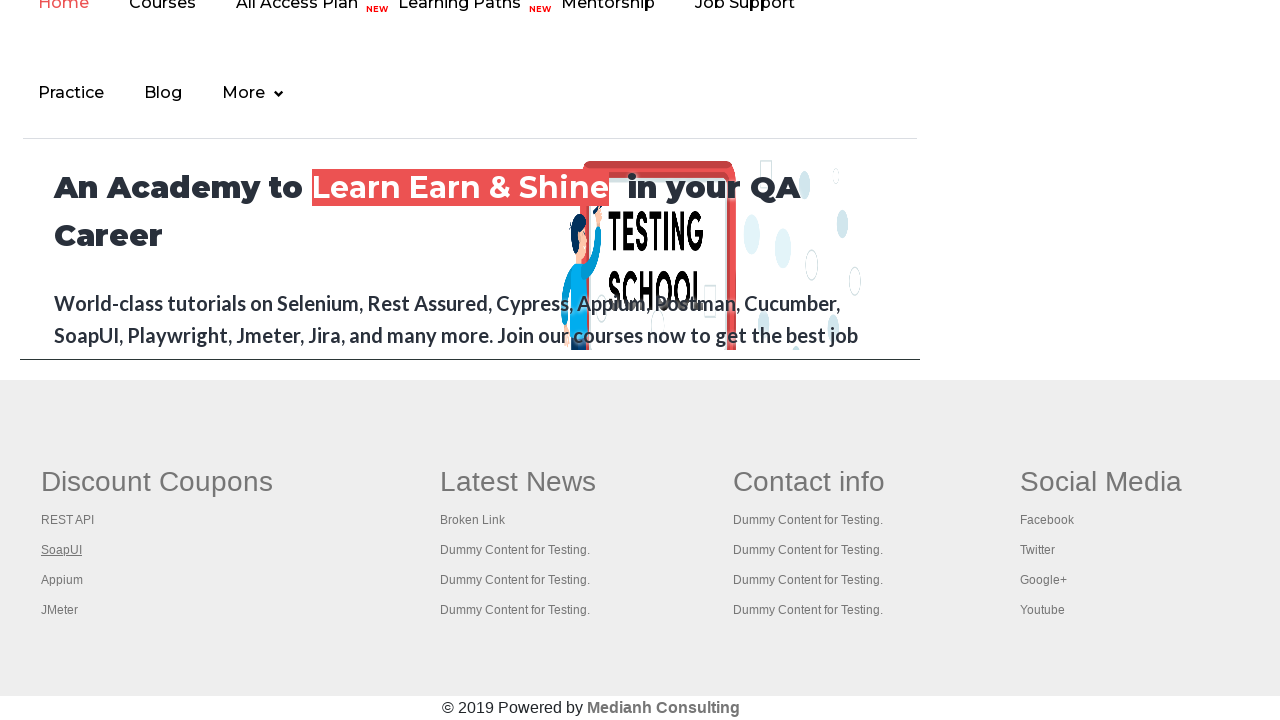

Waited 2000ms for new tab to load
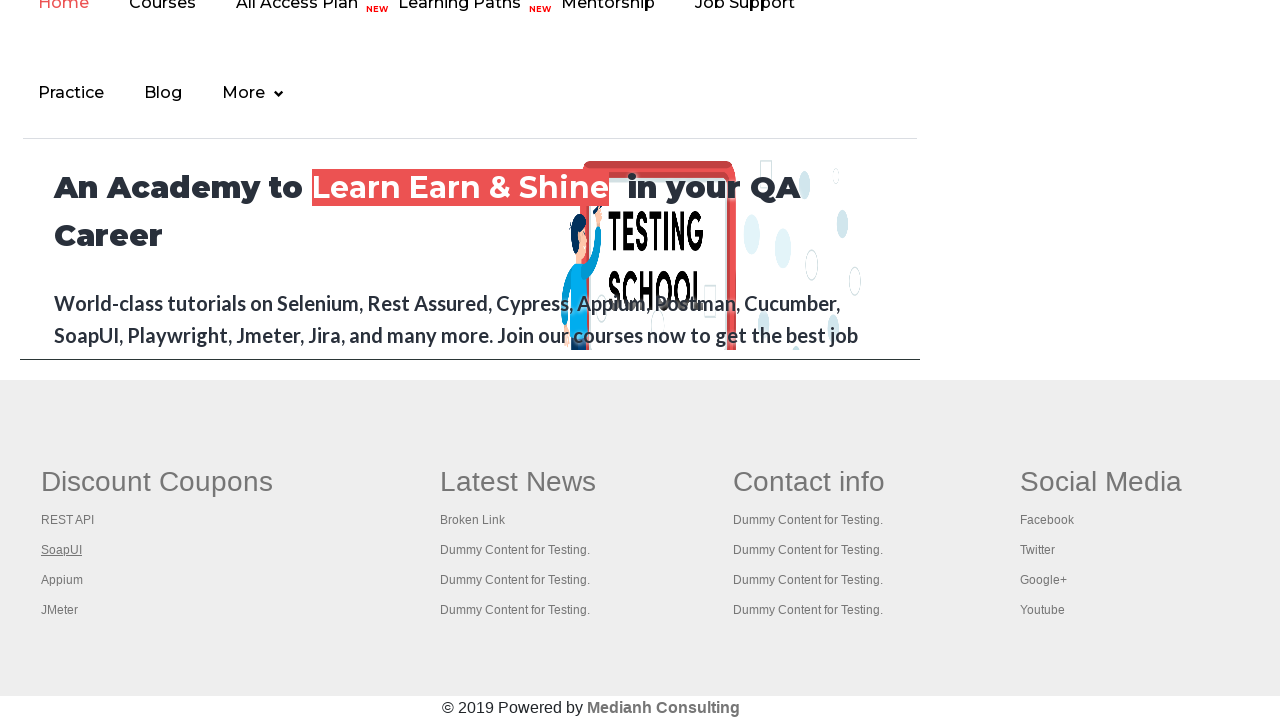

Ctrl+clicked footer link #3 to open in new tab at (62, 580) on #gf-BIG >> xpath=//table/tbody/tr/td[1]/ul//a >> nth=3
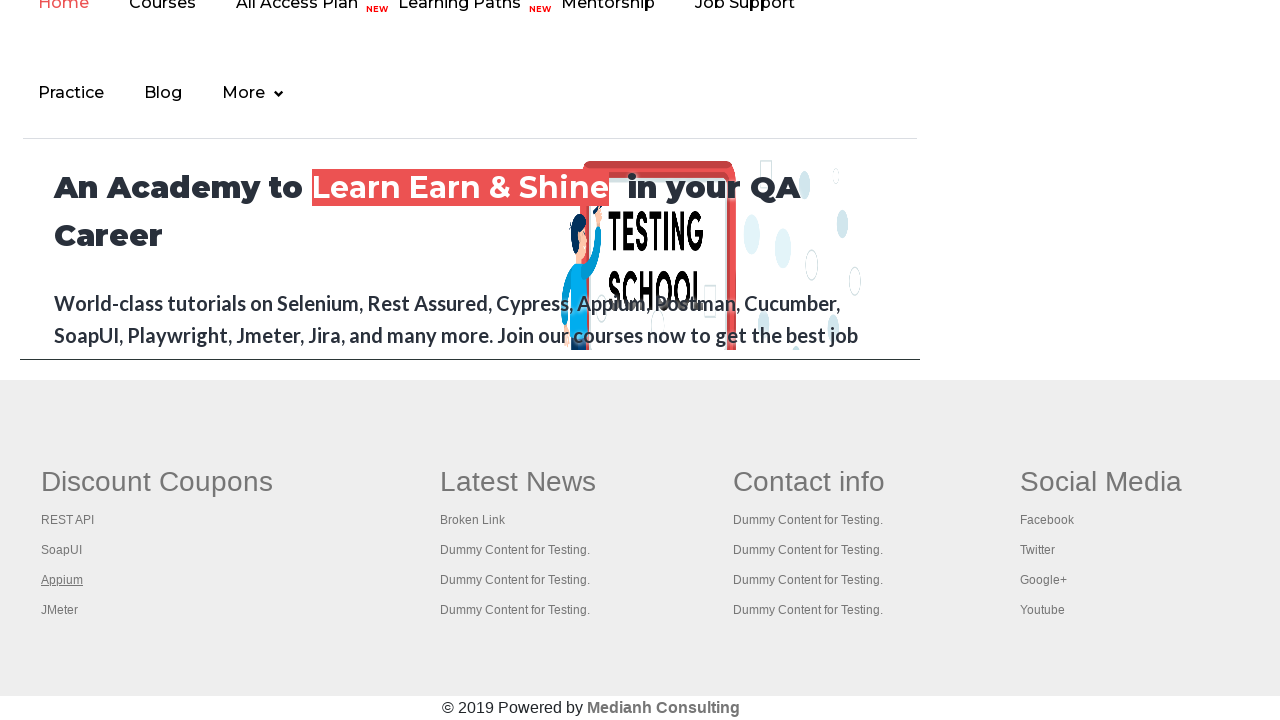

Waited 2000ms for new tab to load
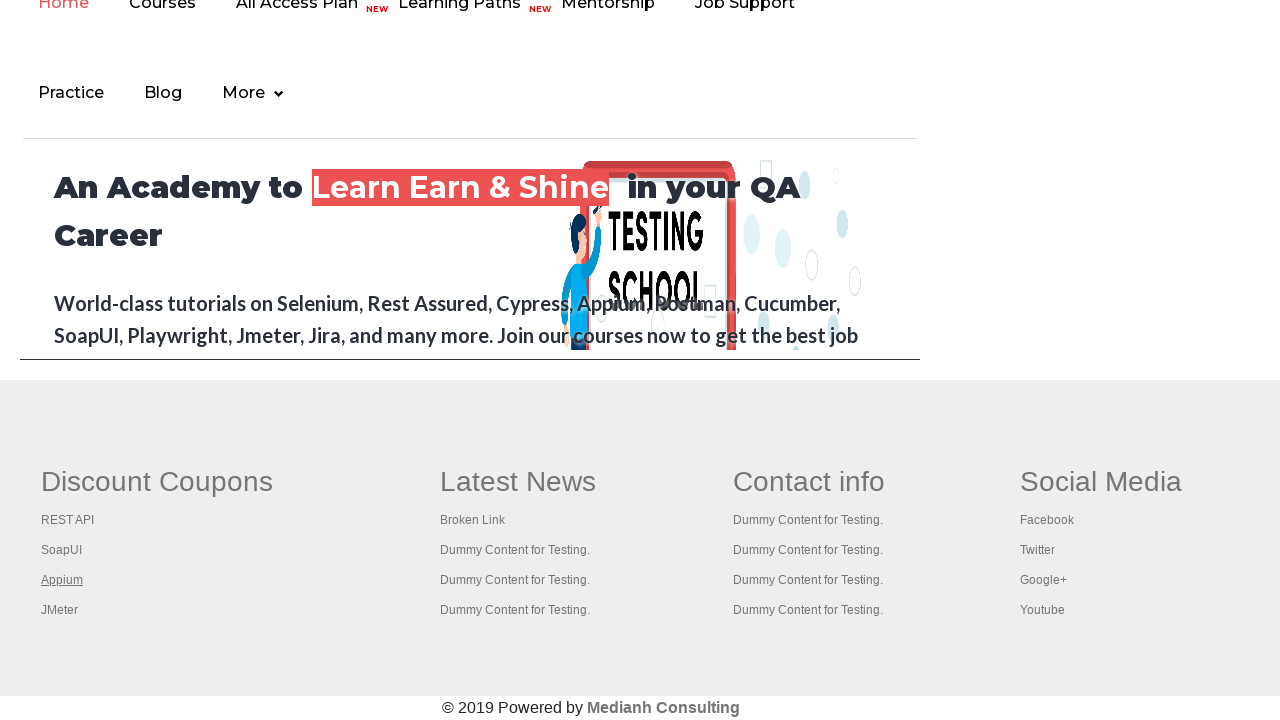

Ctrl+clicked footer link #4 to open in new tab at (60, 610) on #gf-BIG >> xpath=//table/tbody/tr/td[1]/ul//a >> nth=4
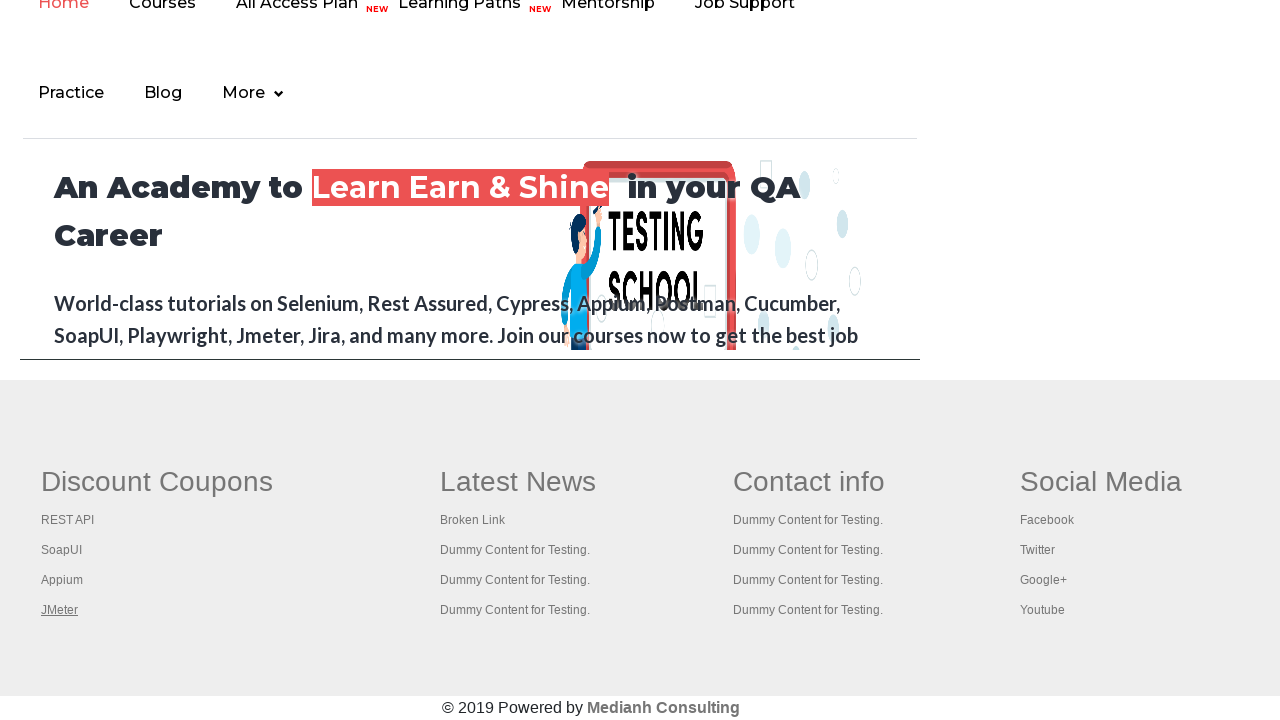

Waited 2000ms for new tab to load
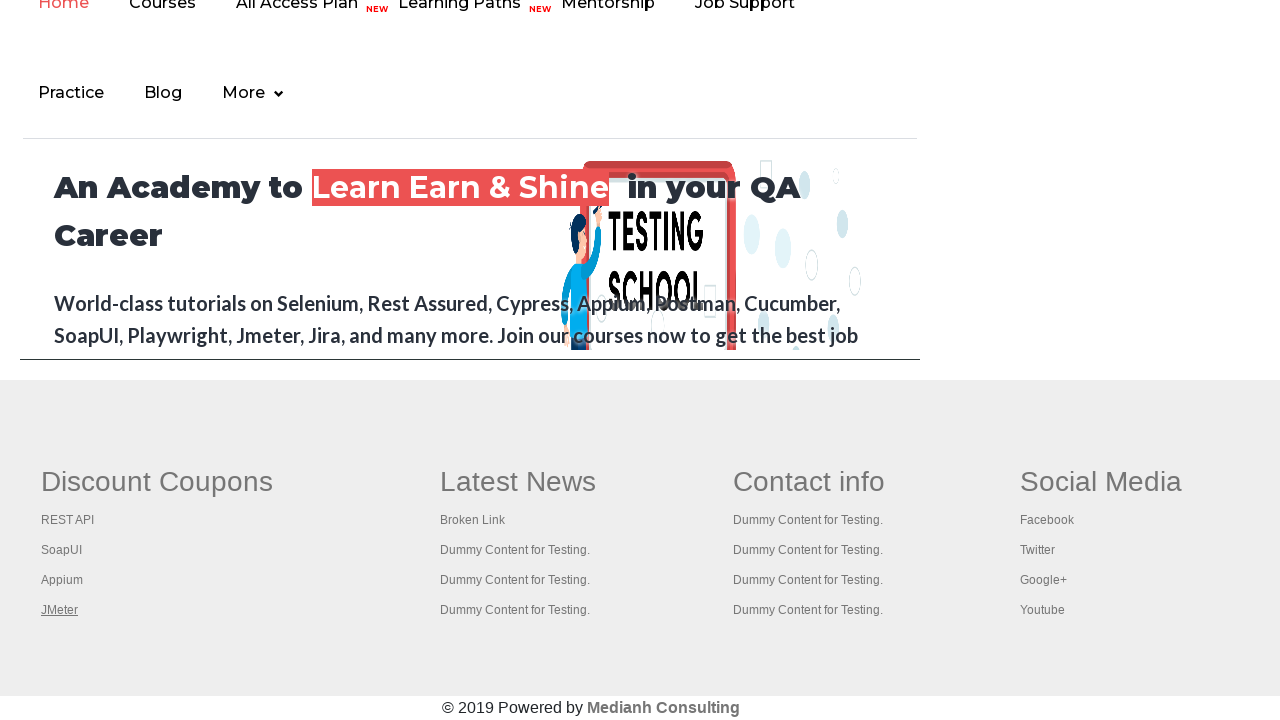

Retrieved all open tabs, total count: 5
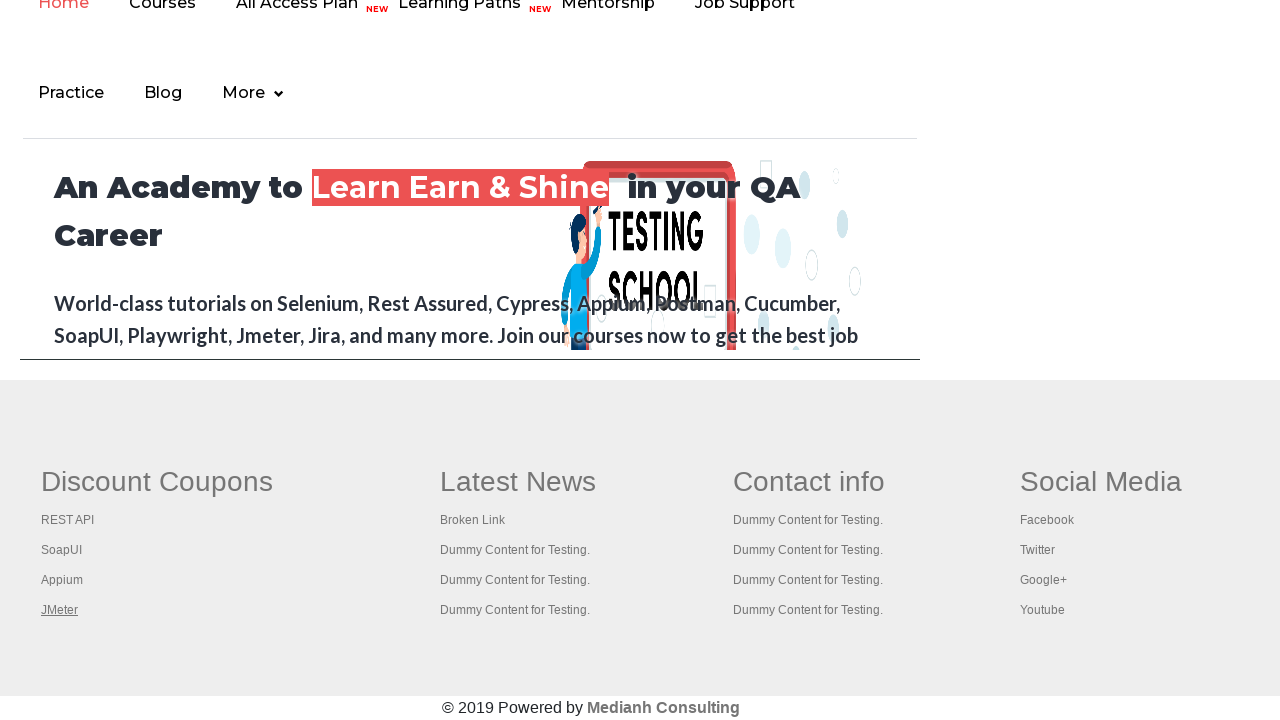

Brought tab to front with title: 'Practice Page'
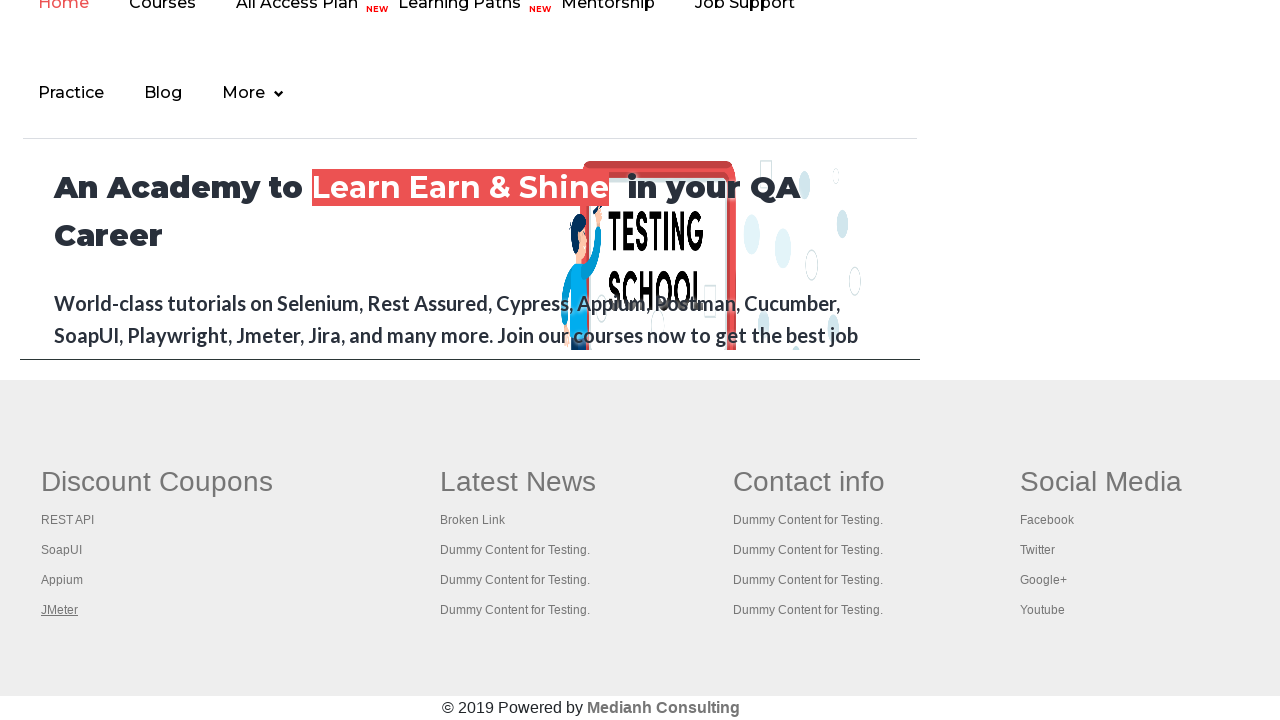

Verified tab loaded with domcontentloaded state, title: 'Practice Page'
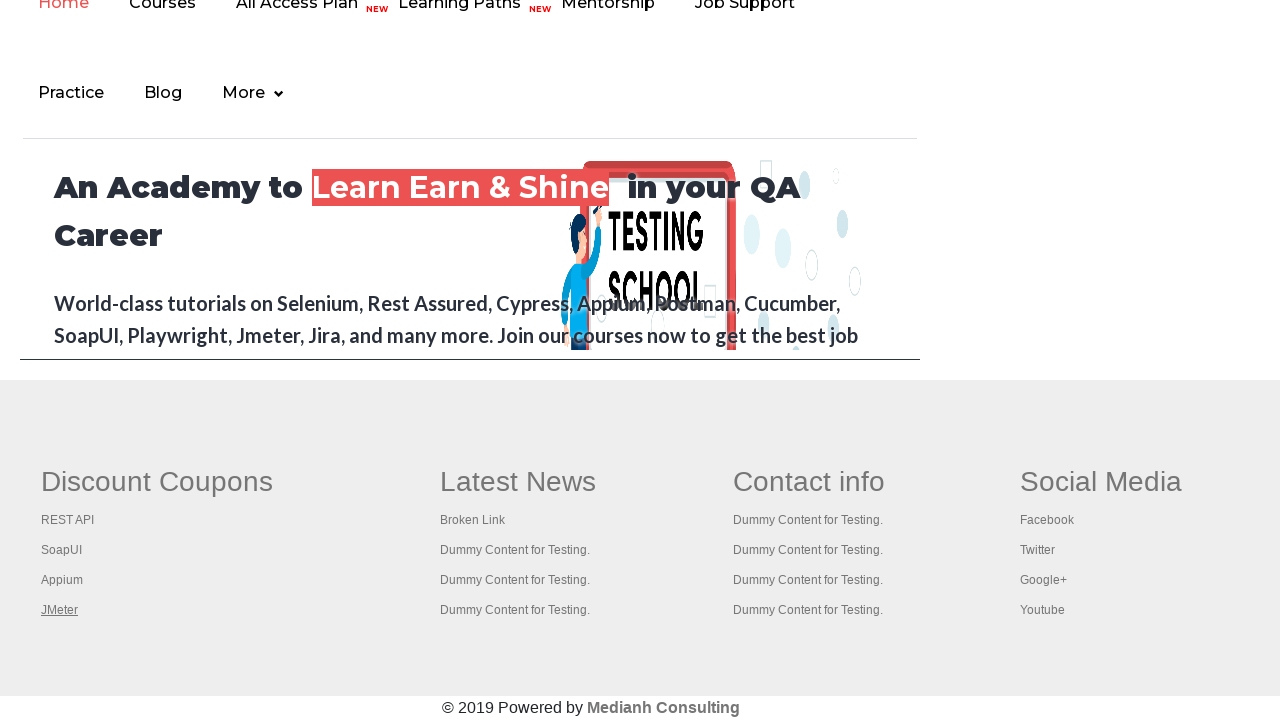

Brought tab to front with title: 'REST API Tutorial'
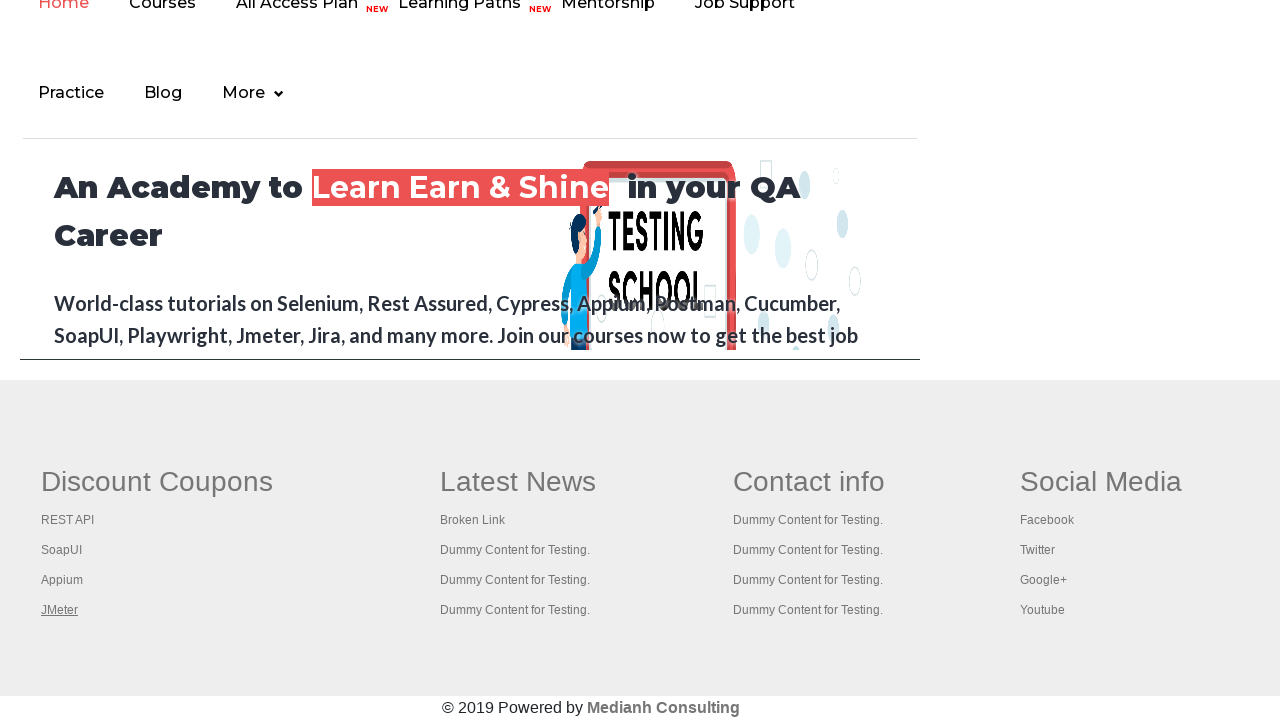

Verified tab loaded with domcontentloaded state, title: 'REST API Tutorial'
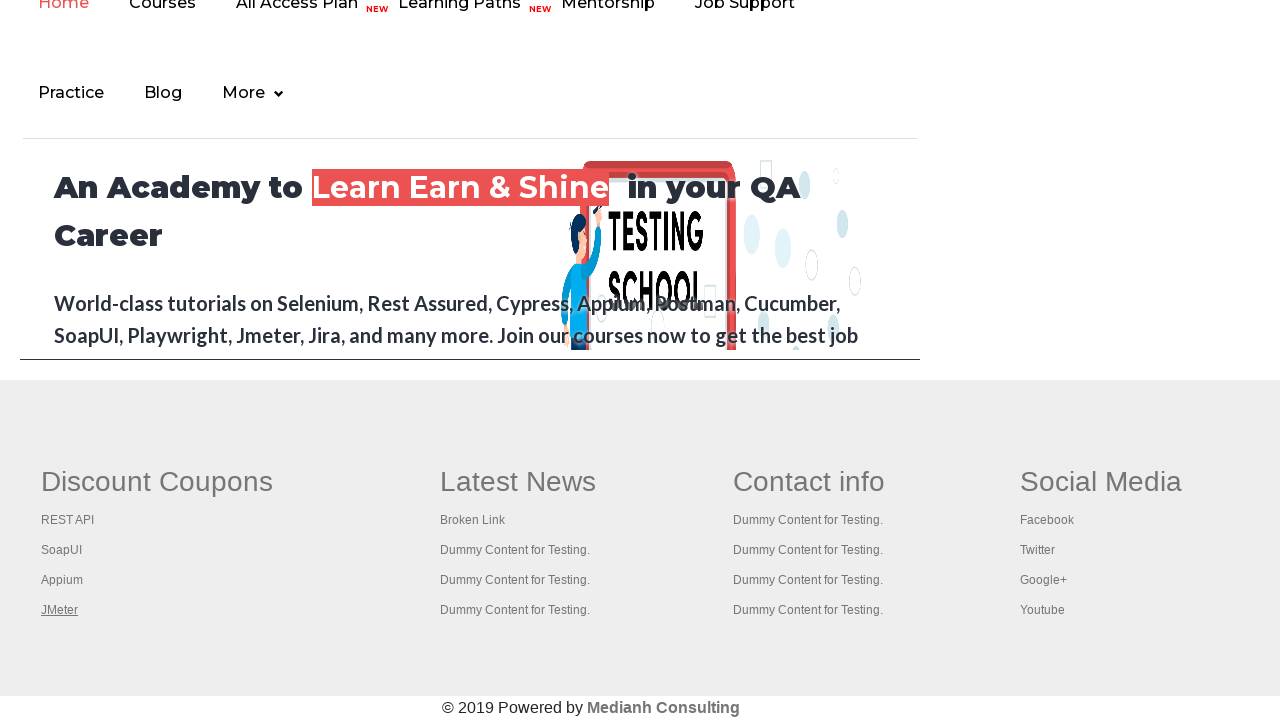

Brought tab to front with title: 'The World’s Most Popular API Testing Tool | SoapUI'
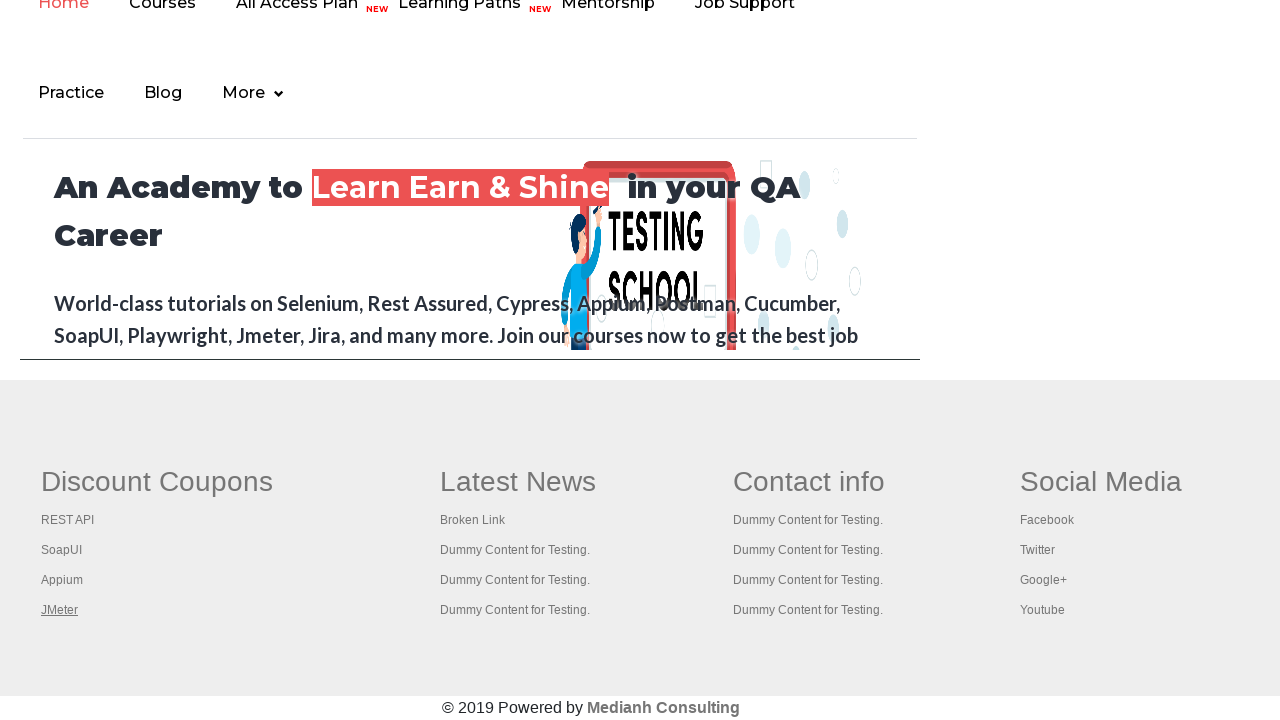

Verified tab loaded with domcontentloaded state, title: 'The World’s Most Popular API Testing Tool | SoapUI'
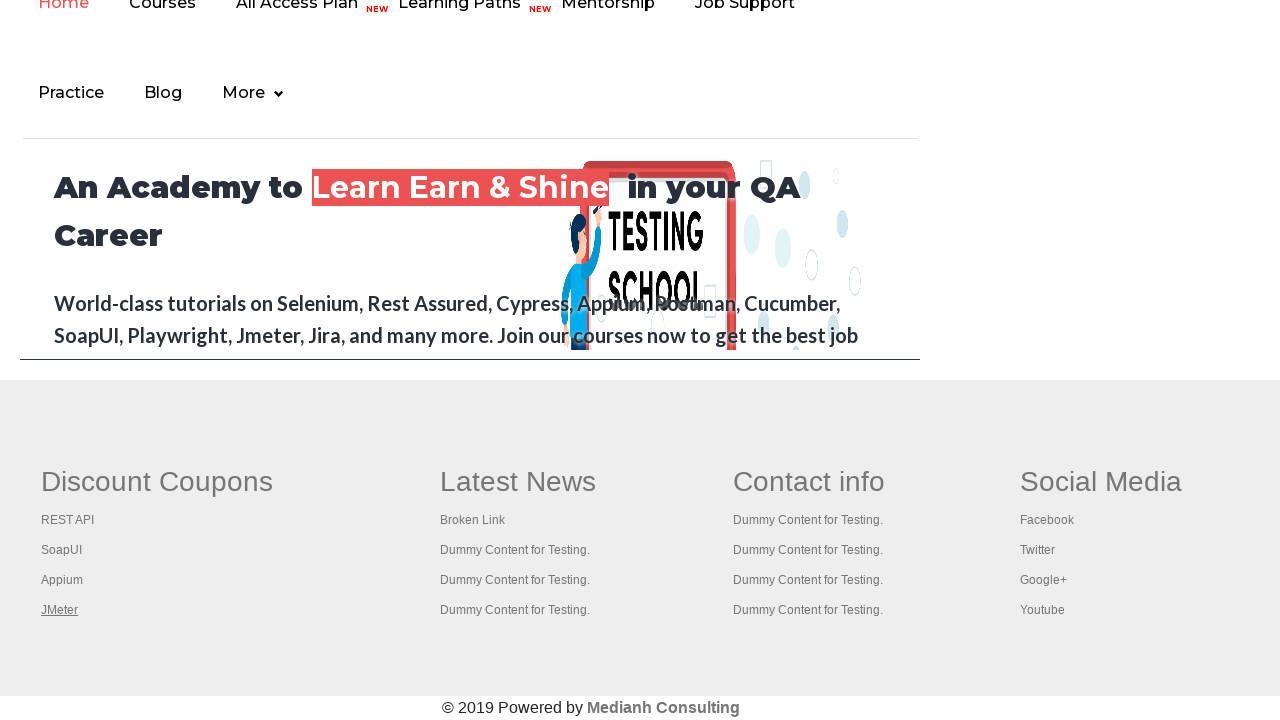

Brought tab to front with title: 'Appium tutorial for Mobile Apps testing | RahulShetty Academy | Rahul'
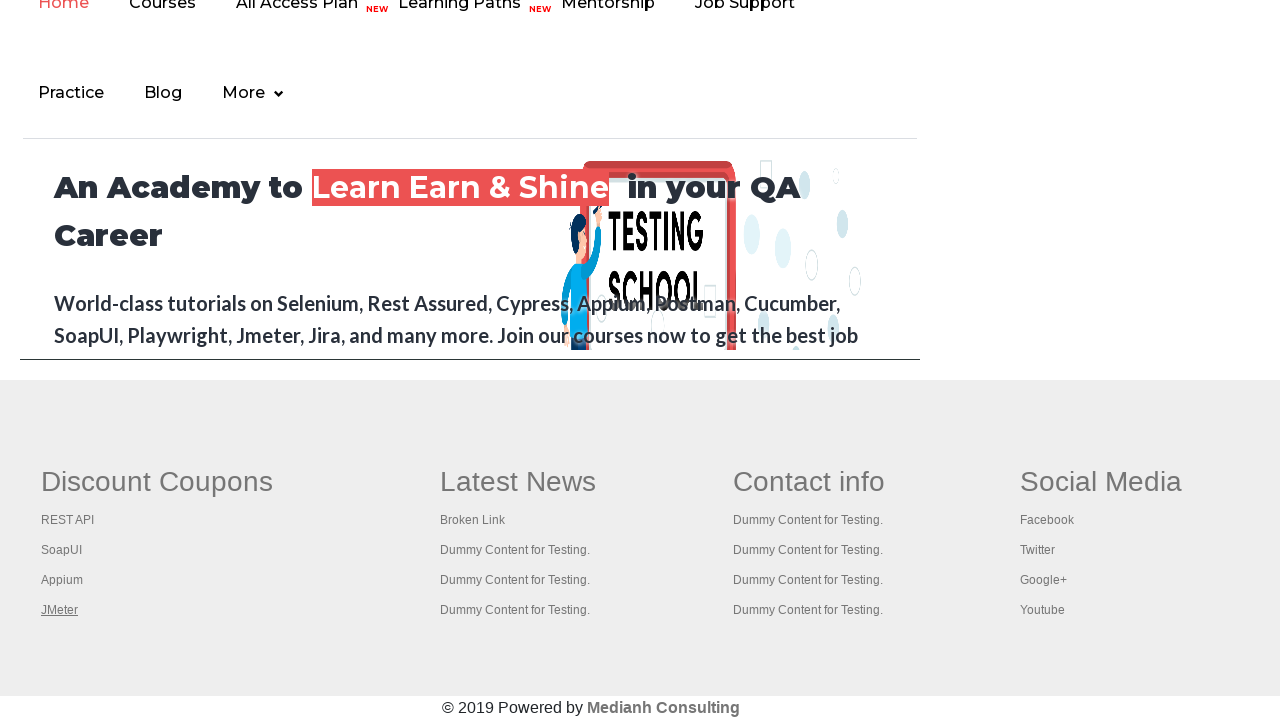

Verified tab loaded with domcontentloaded state, title: 'Appium tutorial for Mobile Apps testing | RahulShetty Academy | Rahul'
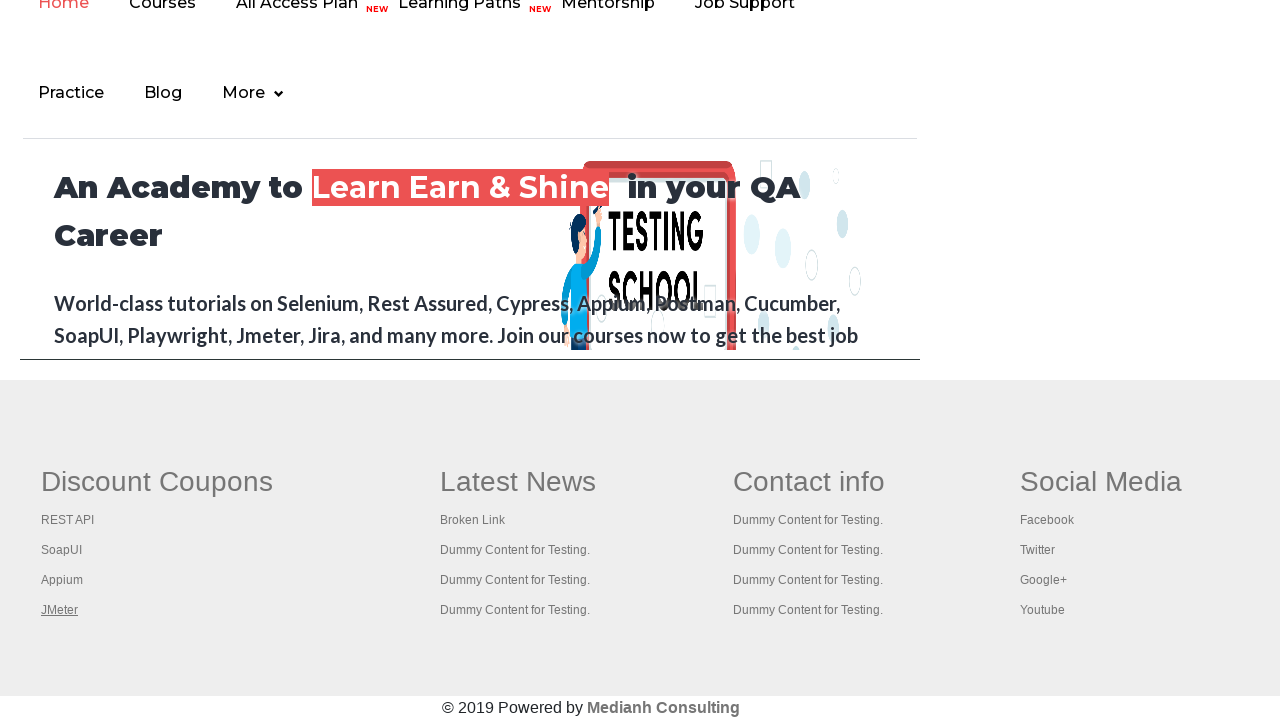

Brought tab to front with title: 'Apache JMeter - Apache JMeter™'
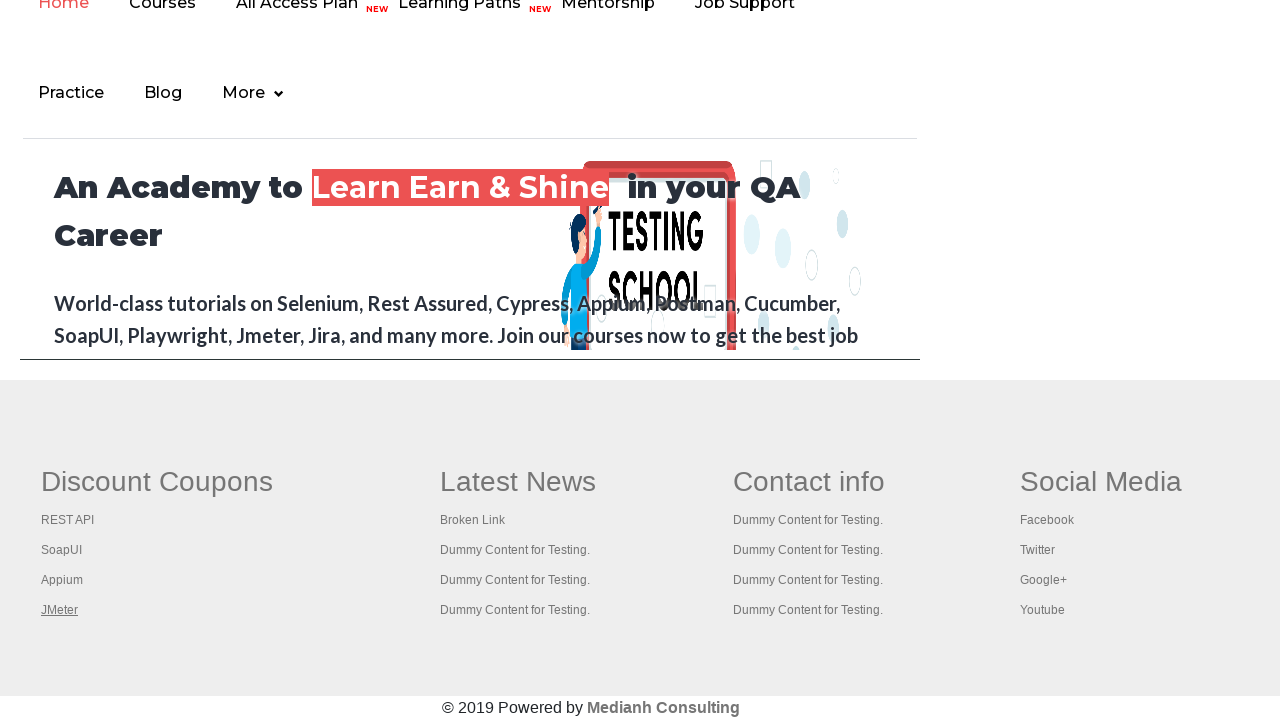

Verified tab loaded with domcontentloaded state, title: 'Apache JMeter - Apache JMeter™'
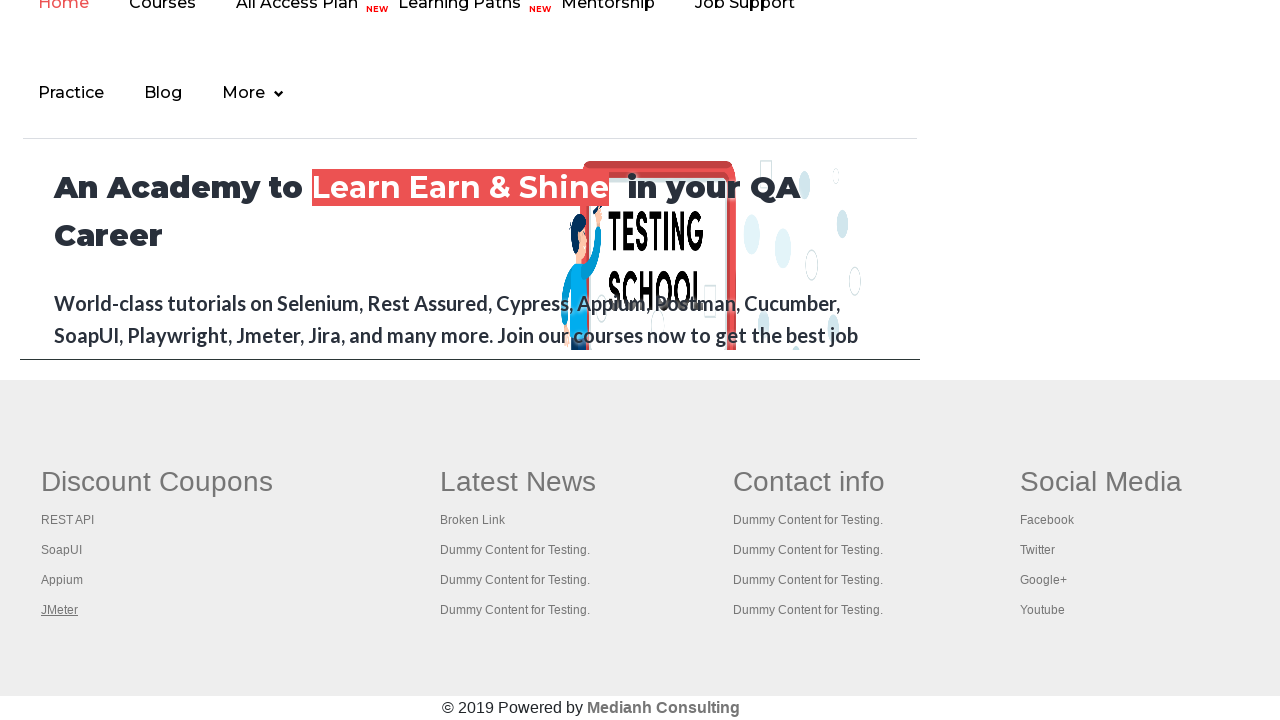

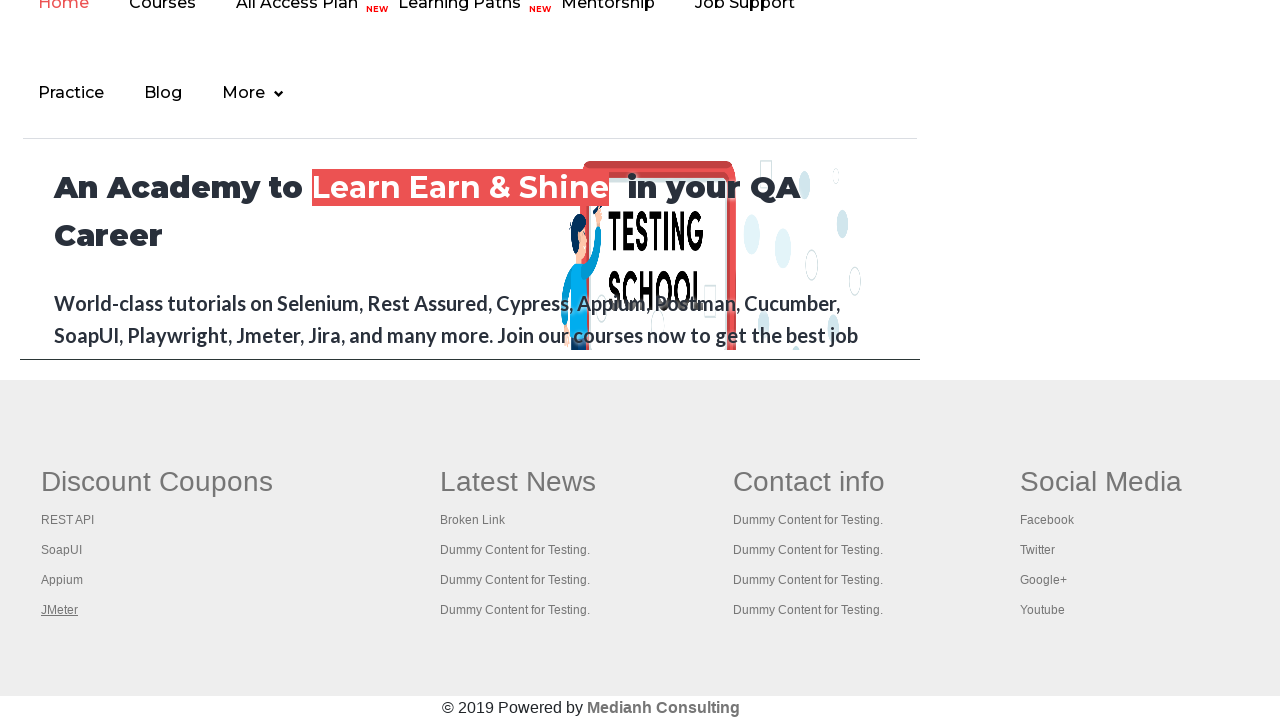